Navigates to WebdriverIO homepage and verifies the page title matches expected value

Starting URL: https://webdriver.io/

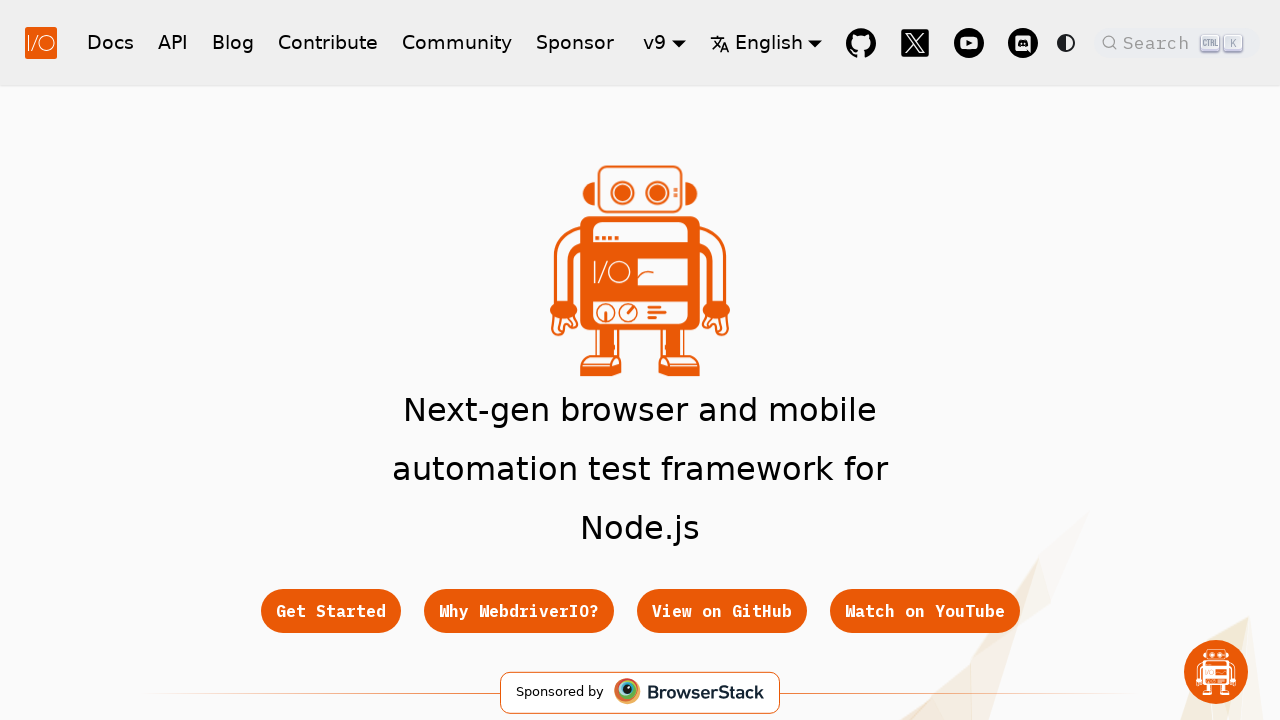

Verified page title matches expected WebdriverIO homepage title
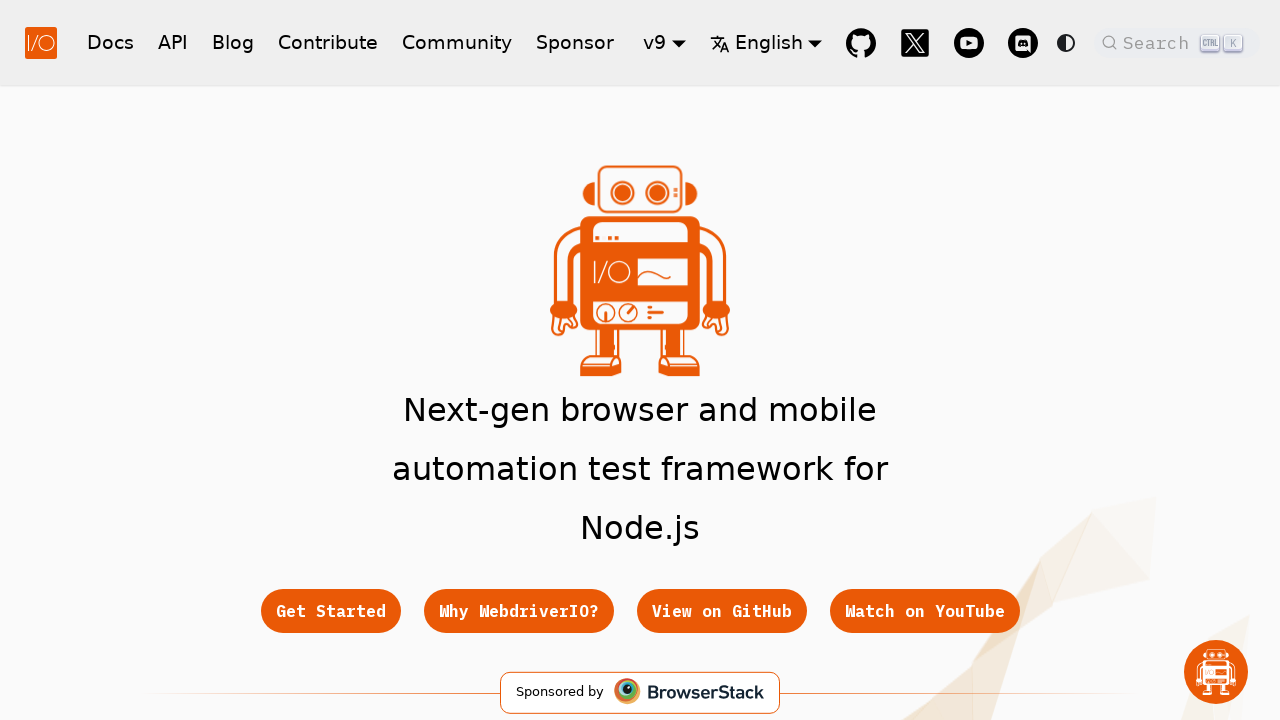

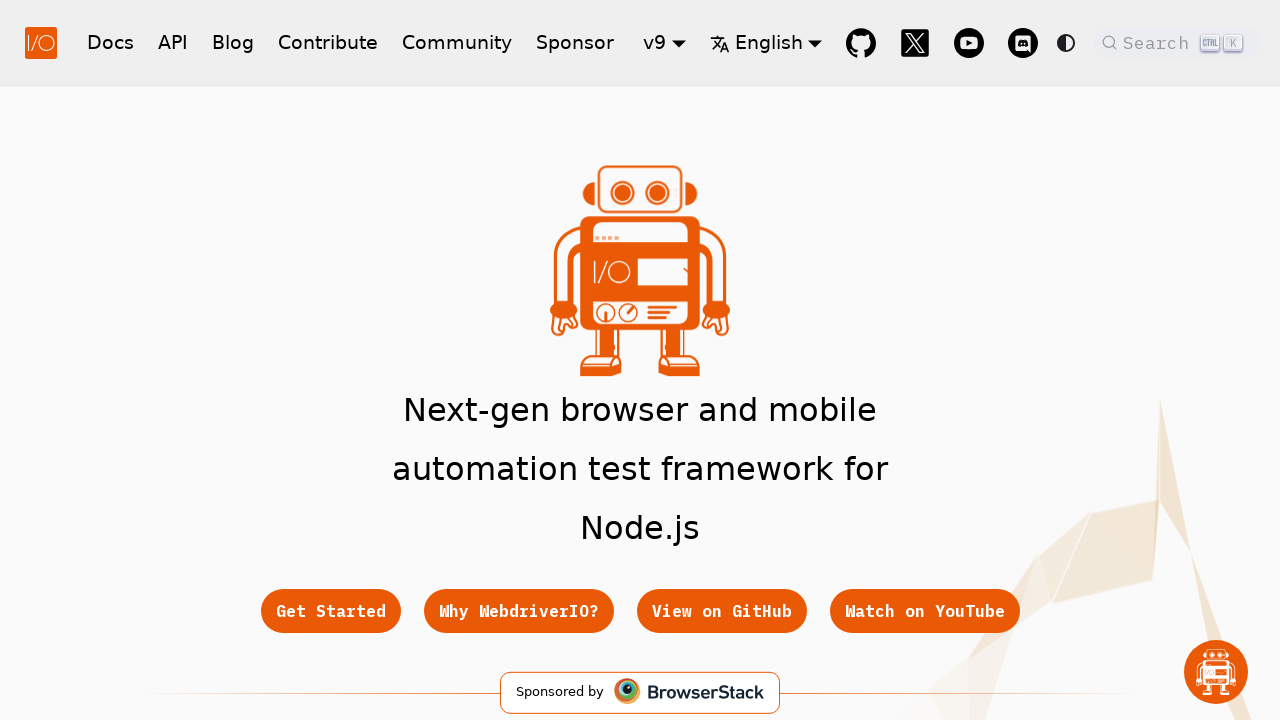